Tests clicking on a product image in the shop page

Starting URL: http://practice.automationtesting.in/shop/

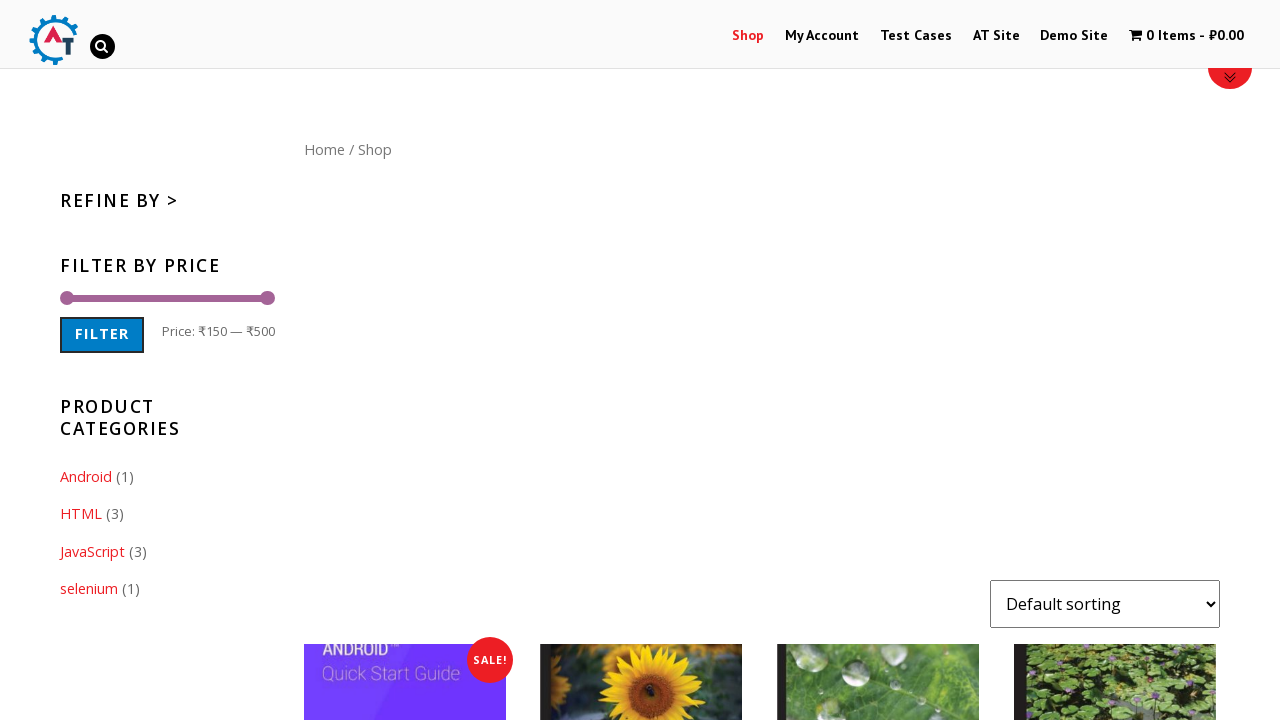

Navigated to shop page
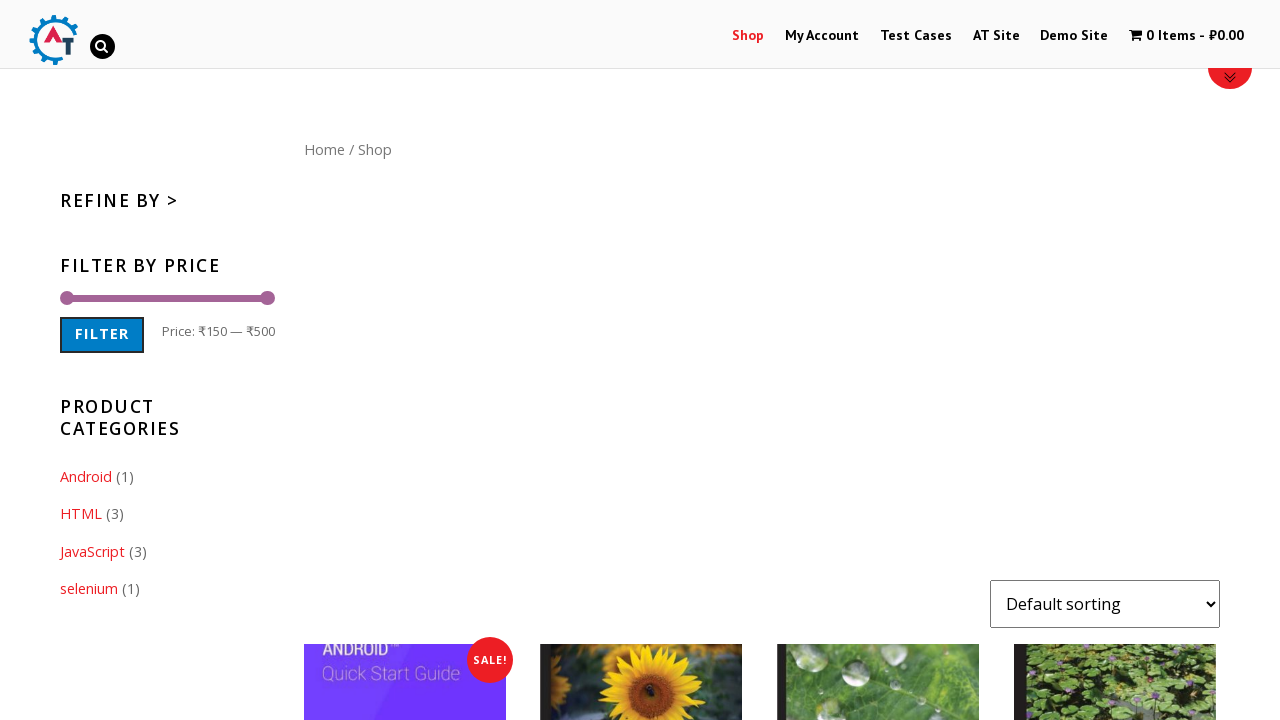

Clicked on first product image at (641, 619) on .post-170 > a:nth-child(1) > img:nth-child(1)
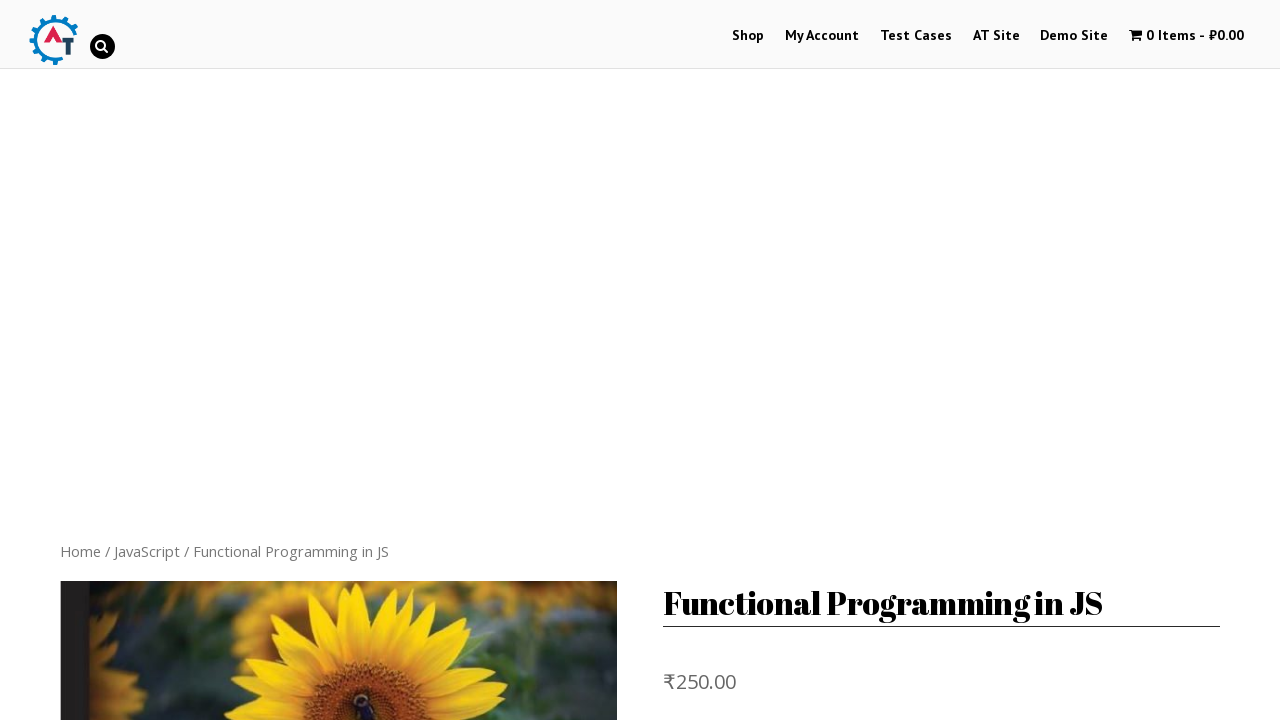

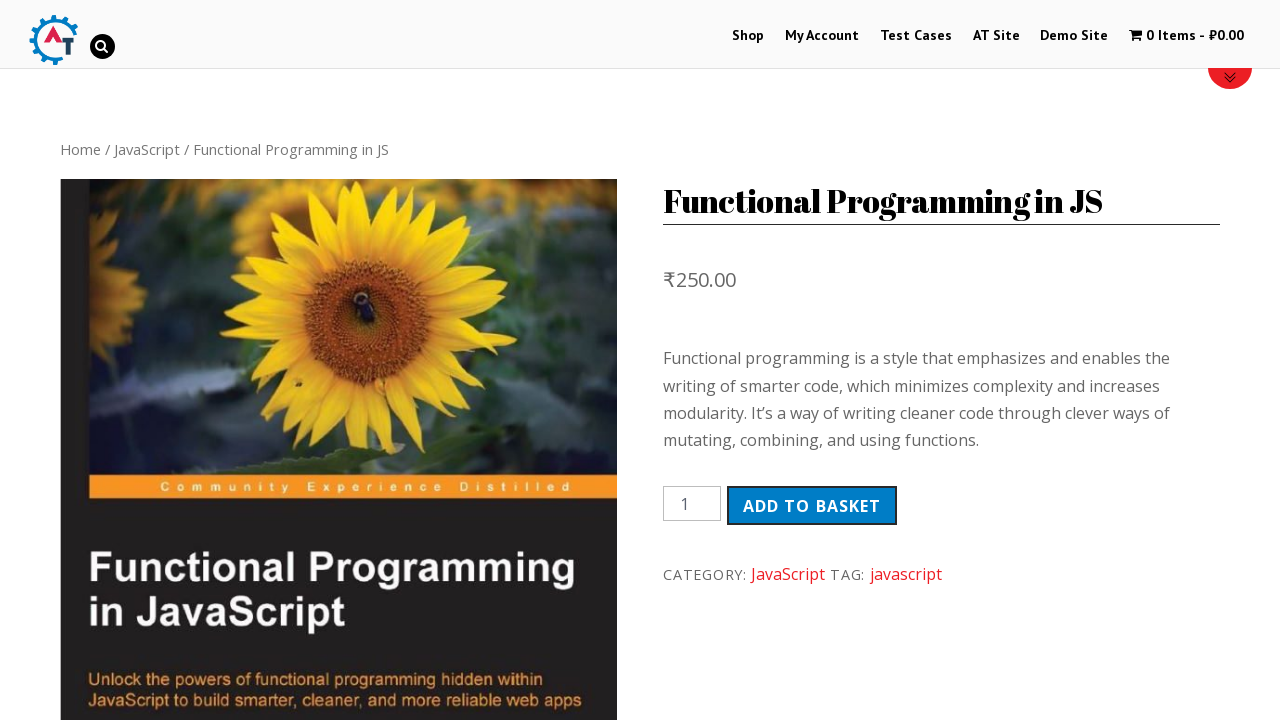